Tests browser tab management by clicking buttons to open new tabs, switching focus between tabs, and verifying page content across multiple browser windows.

Starting URL: https://training-support.net/webelements/tabs

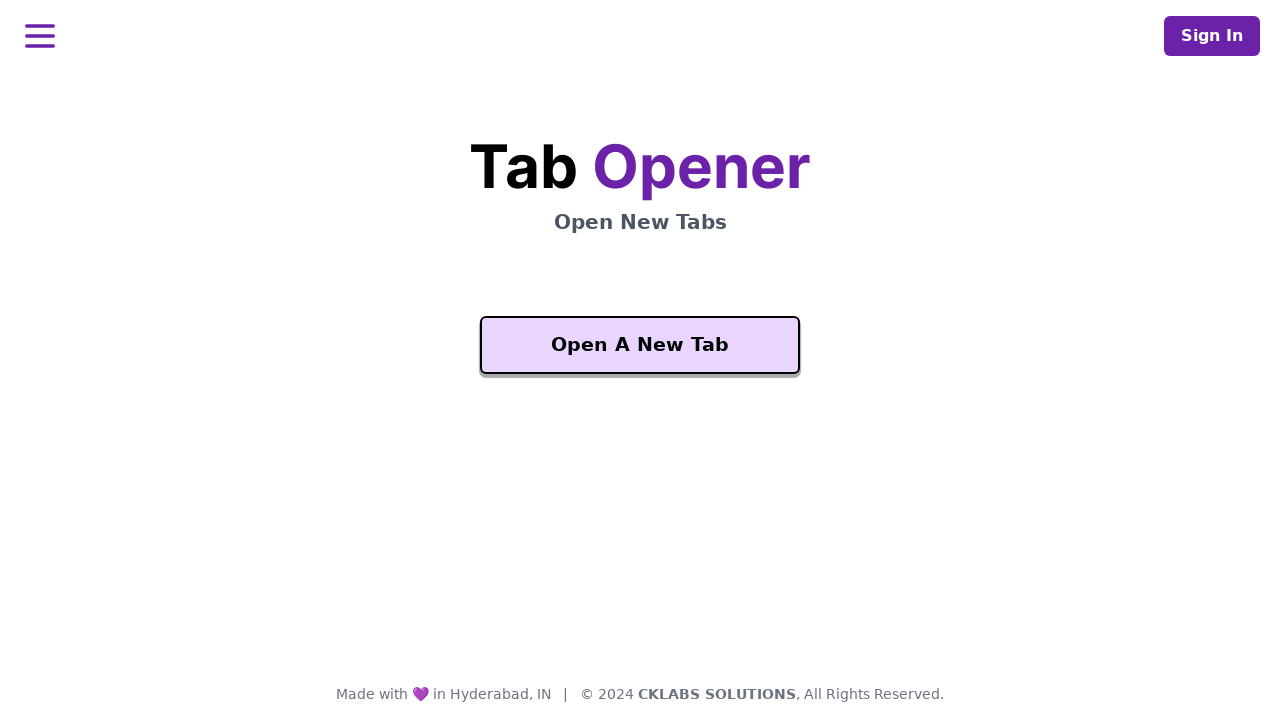

Waited for 'Open A New Tab' button to become visible
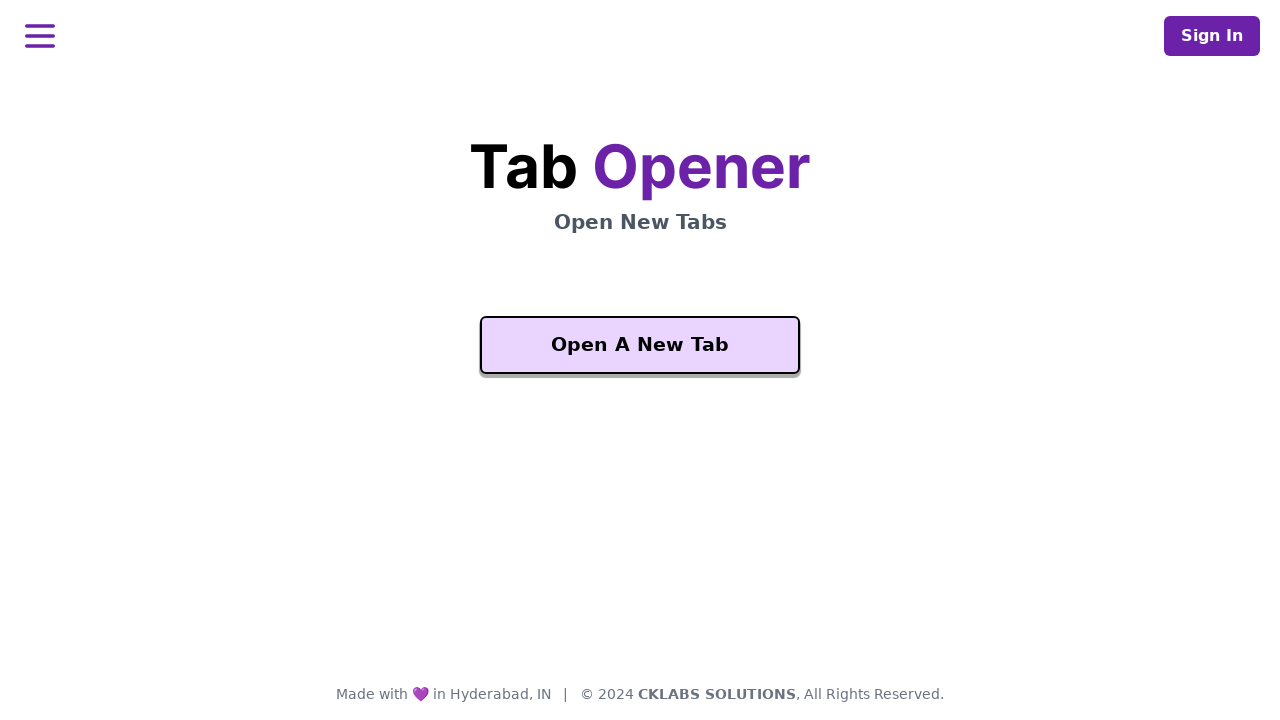

Clicked 'Open A New Tab' button to open a new browser tab at (640, 345) on xpath=//button[text()='Open A New Tab']
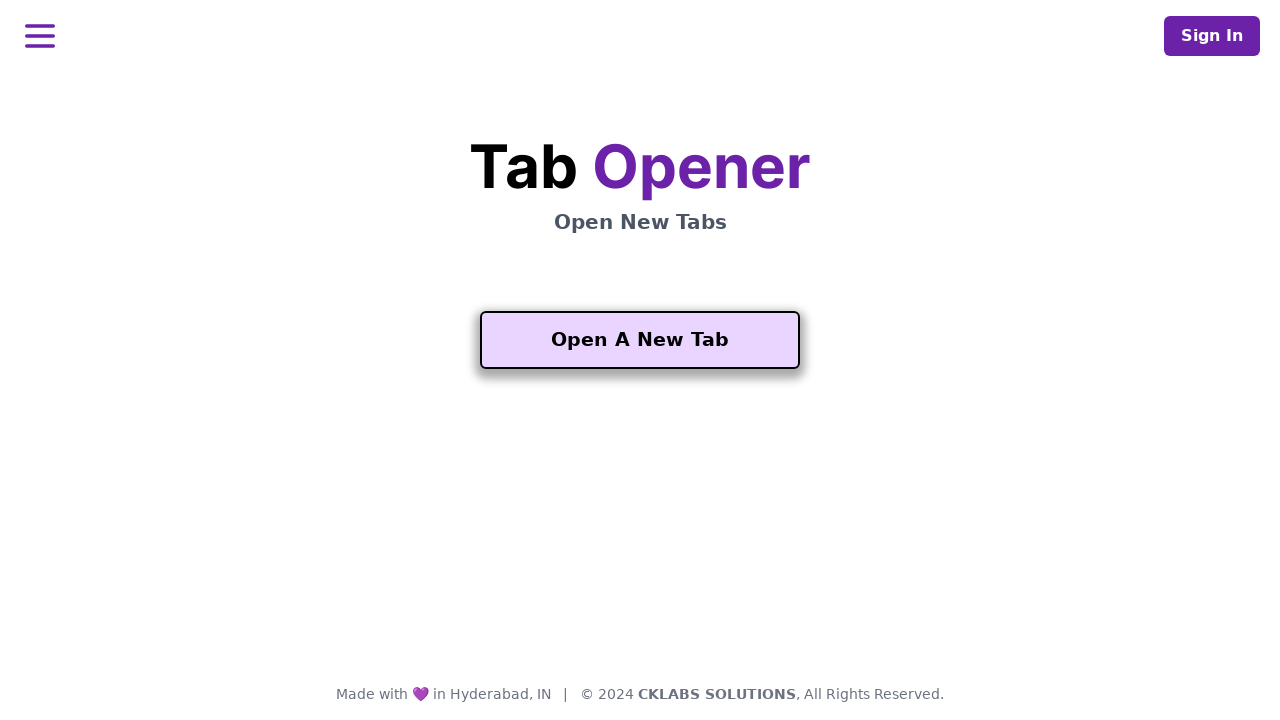

Captured new tab reference after opening
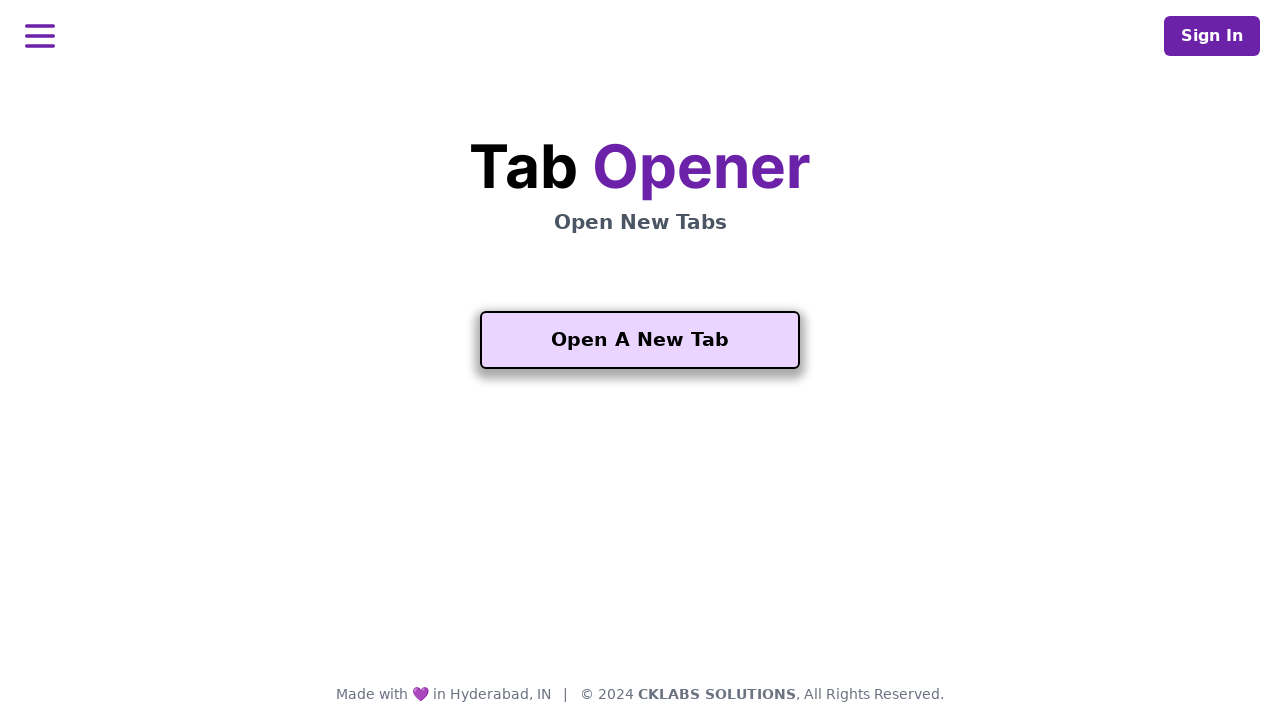

New tab loaded completely
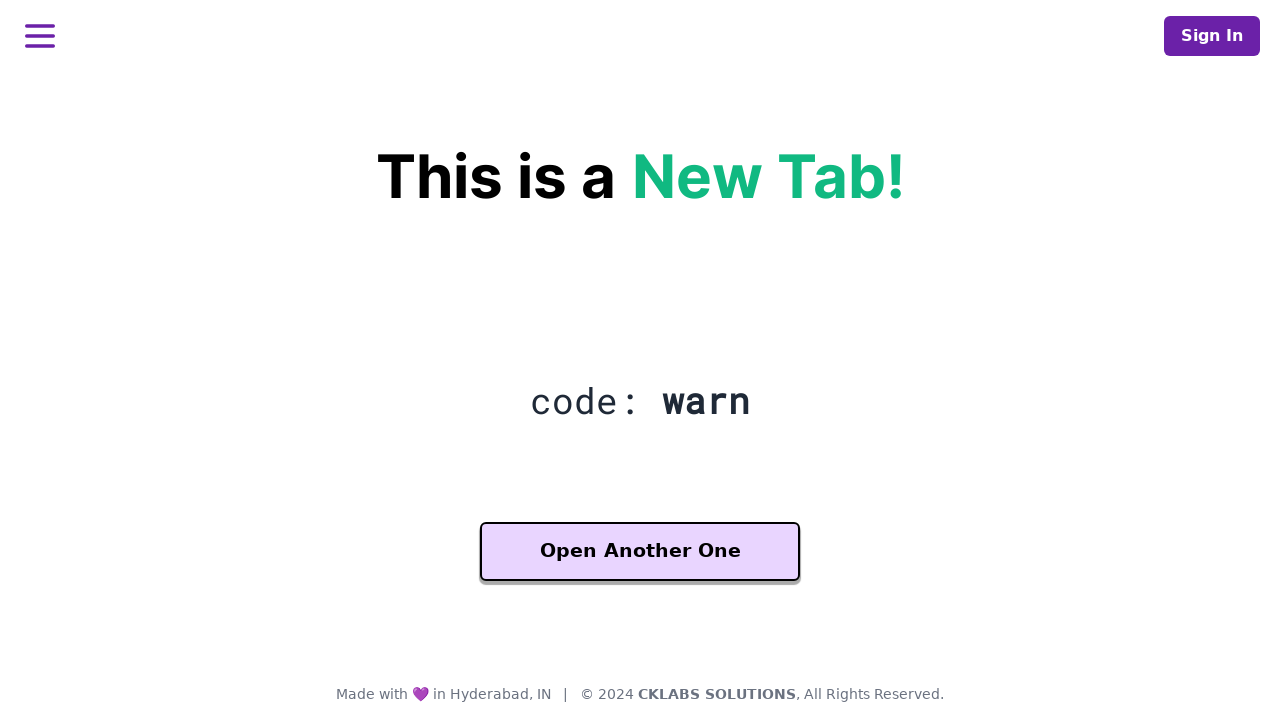

Waited for 'Another One' button to become visible on new tab
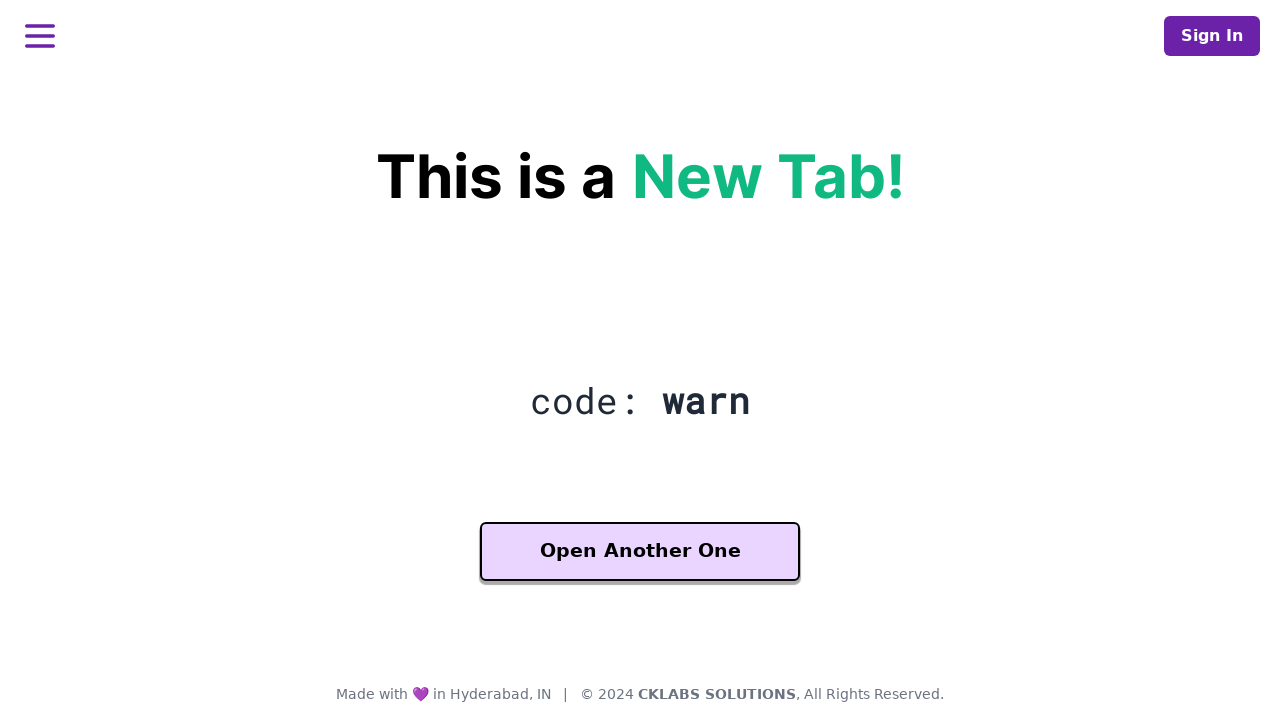

Clicked 'Another One' button to open a third browser tab at (640, 552) on xpath=//button[contains(text(), 'Another One')]
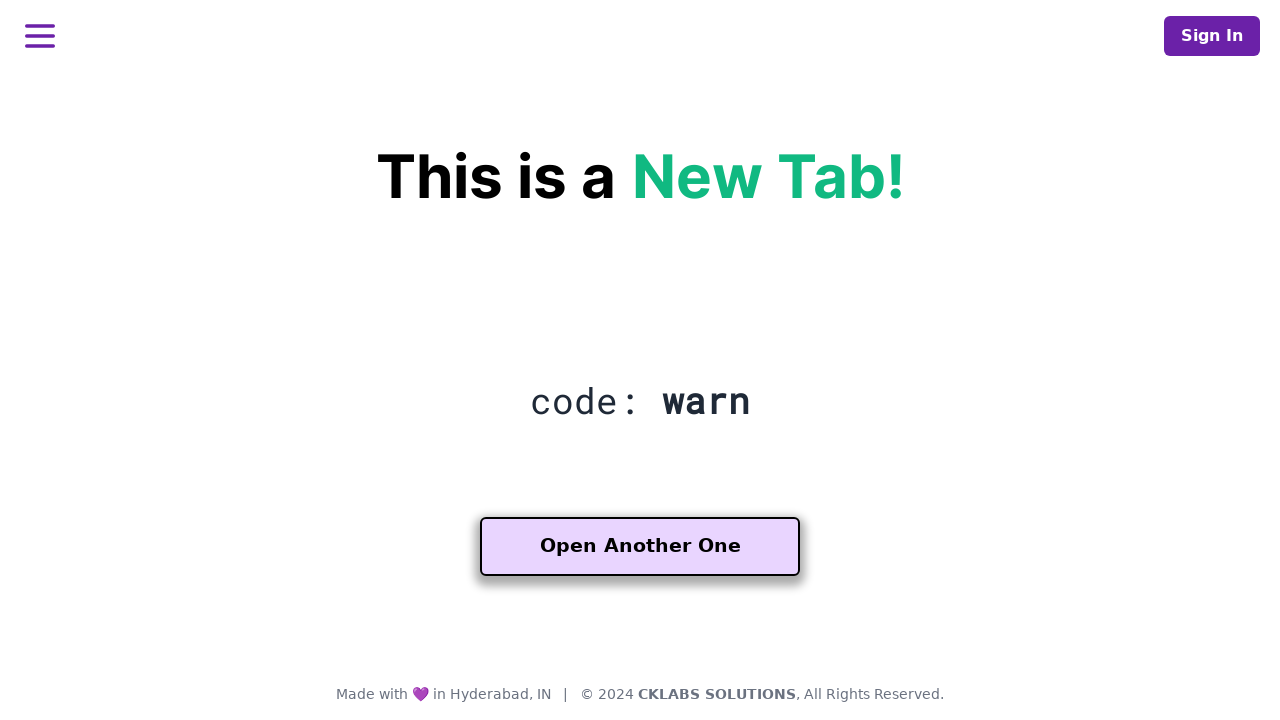

Captured third tab reference after opening
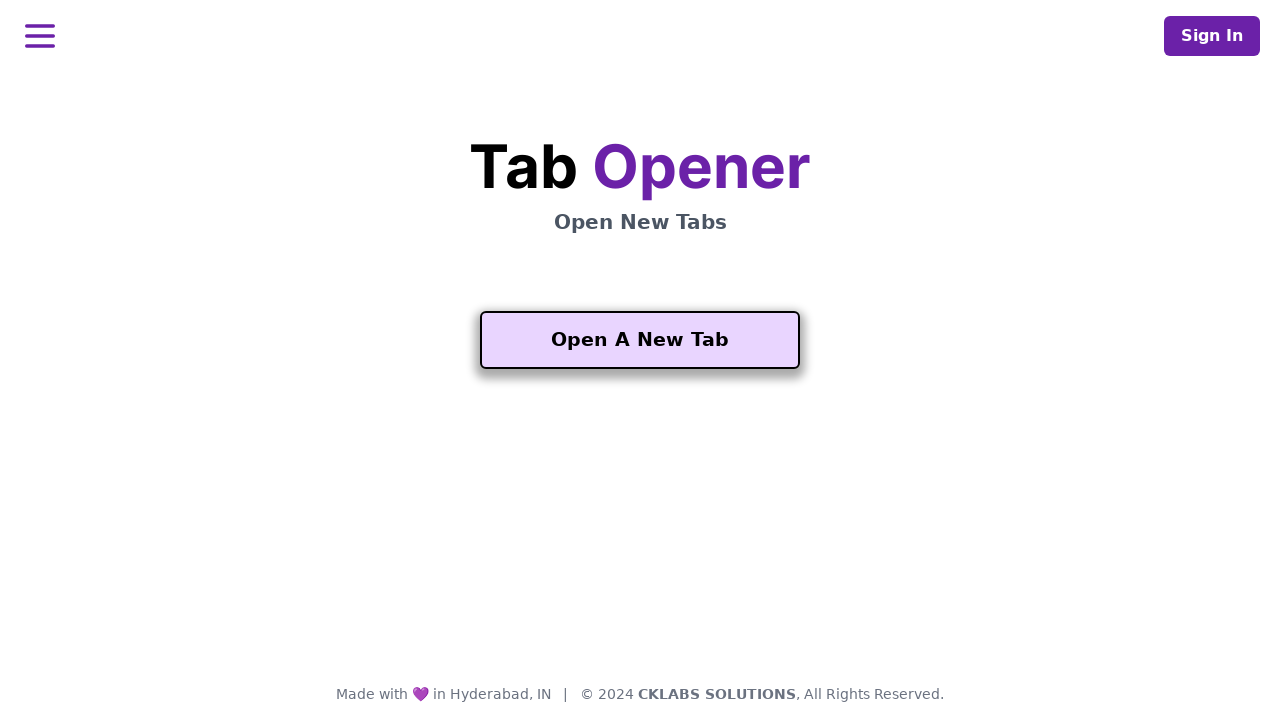

Third tab loaded completely
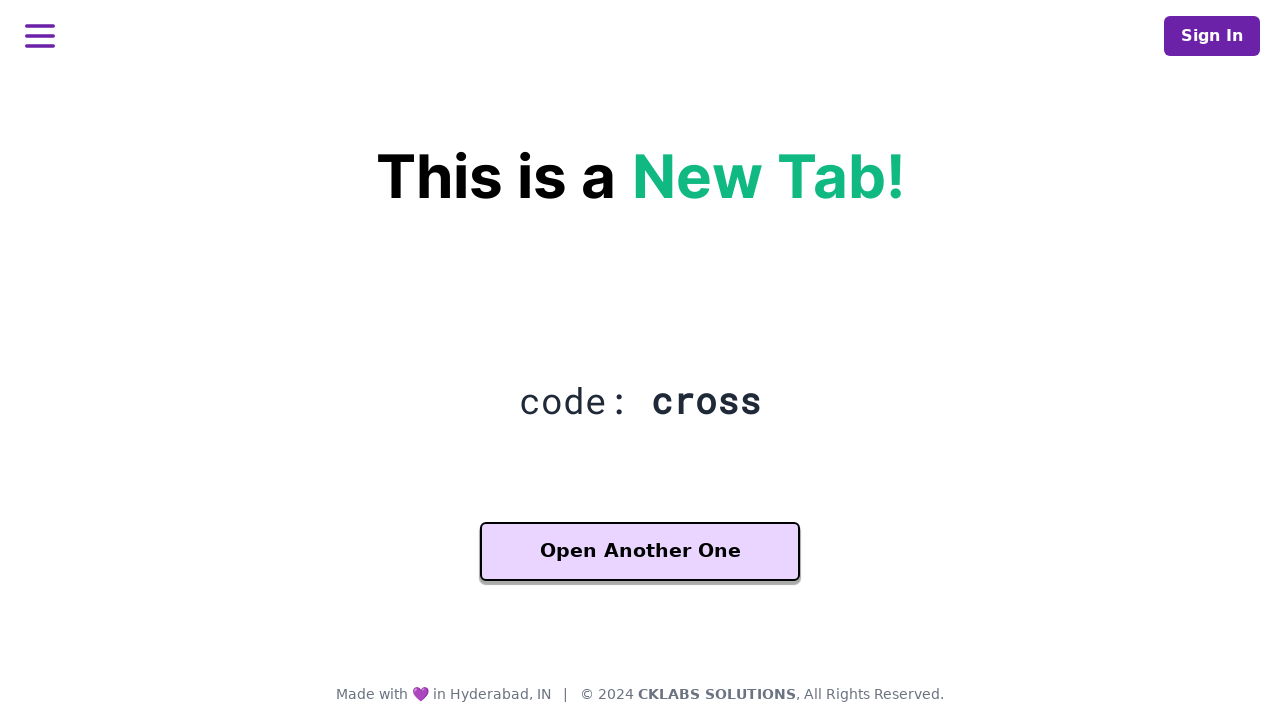

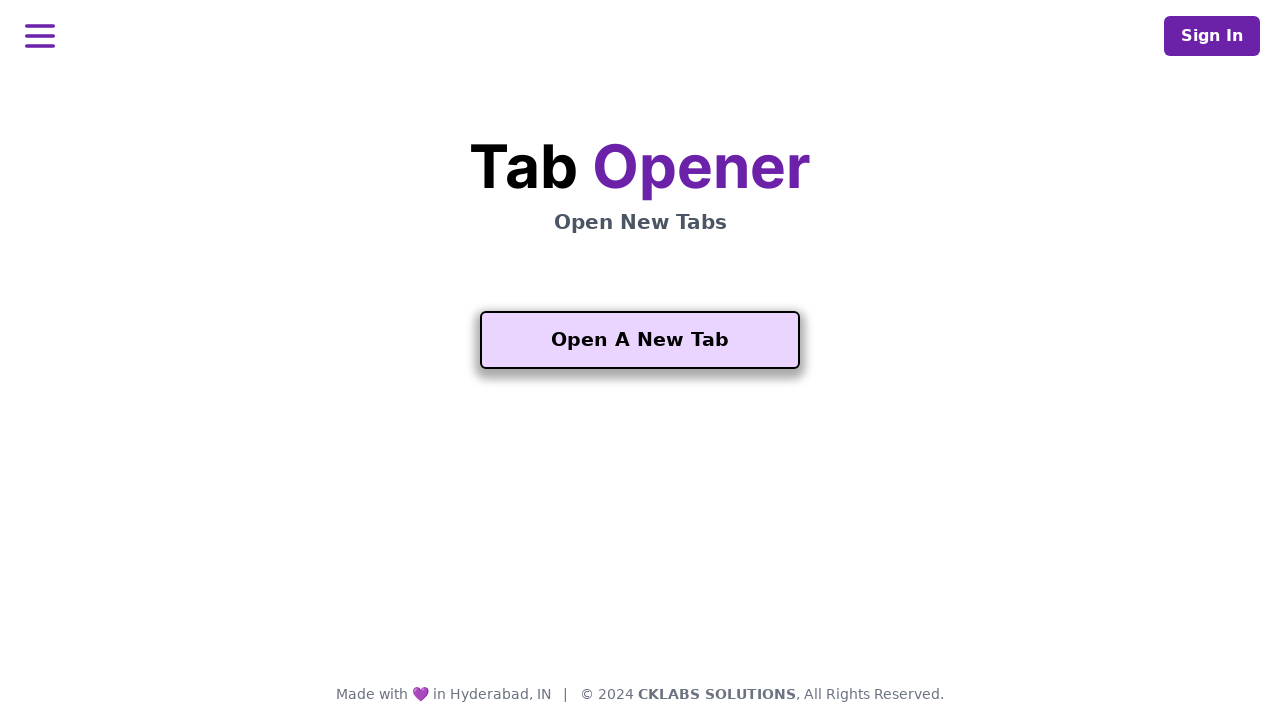